Tests the Add/Remove Elements functionality by clicking the Add Element button, verifying the Delete button appears, clicking Delete, and verifying the page title remains visible

Starting URL: https://the-internet.herokuapp.com/add_remove_elements/

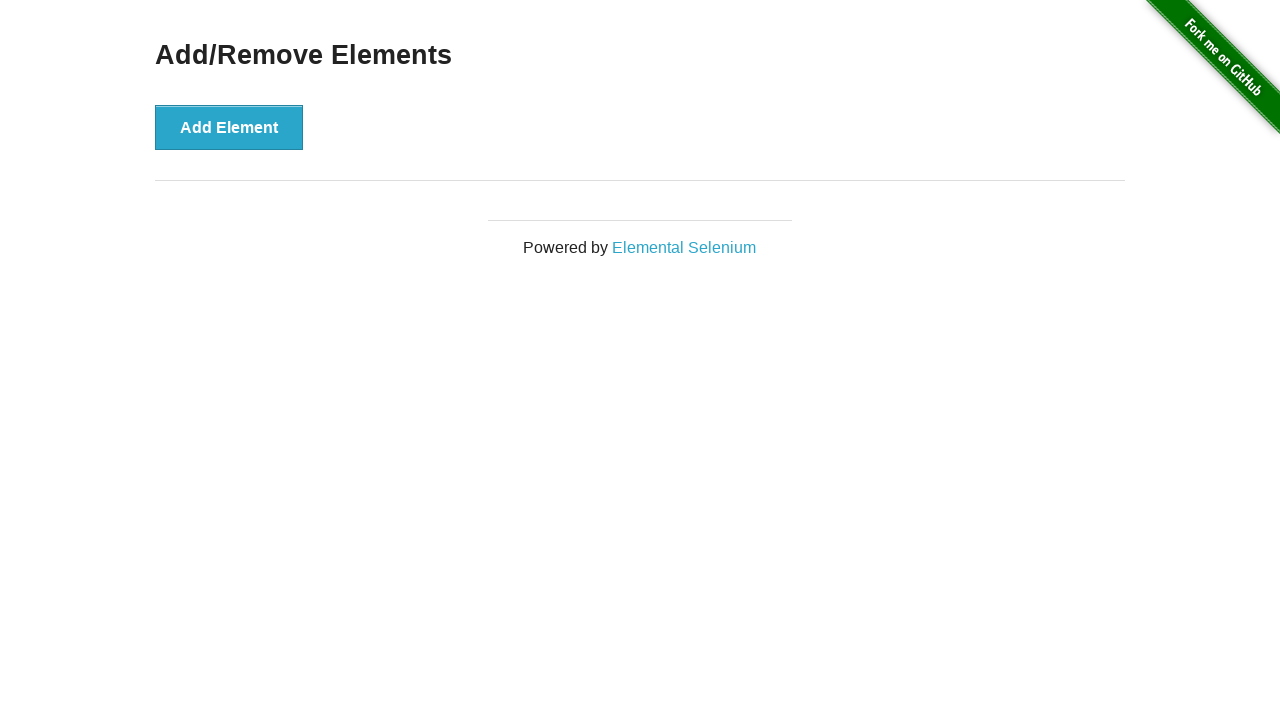

Clicked the 'Add Element' button at (229, 127) on xpath=//*[text()='Add Element']
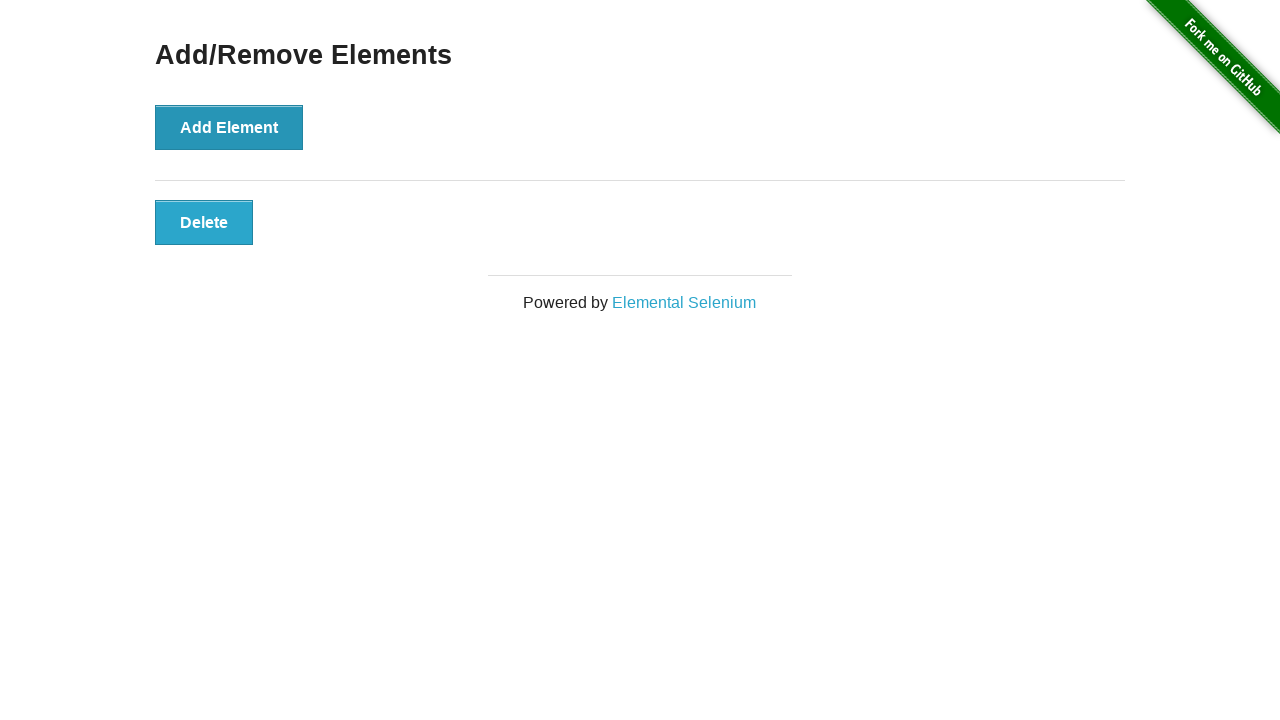

Delete button appeared and is visible
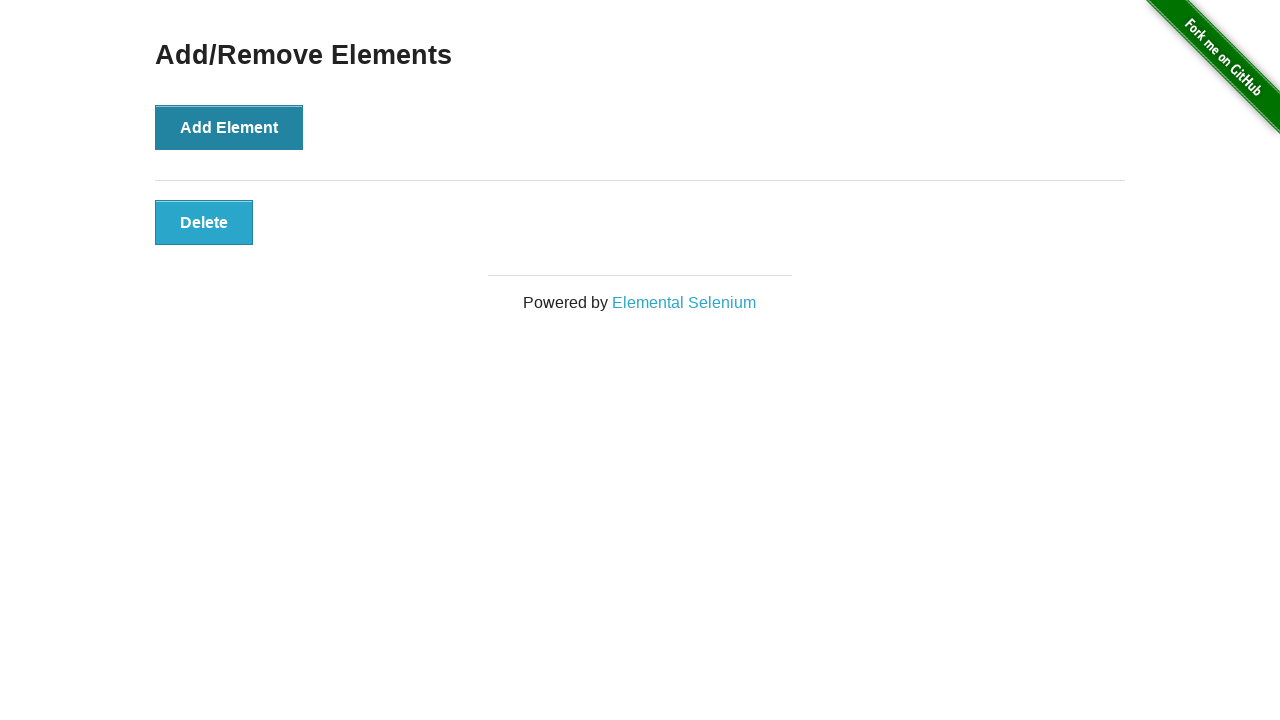

Located the Delete button element
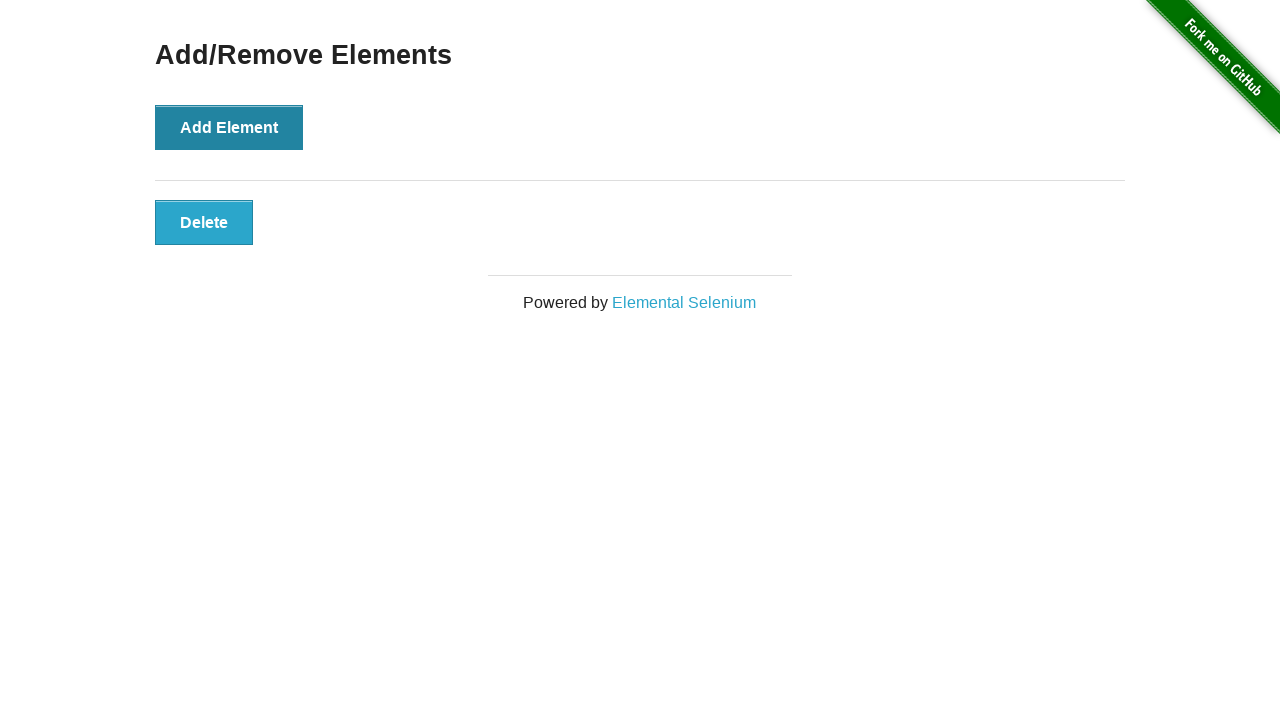

Verified Delete button is visible
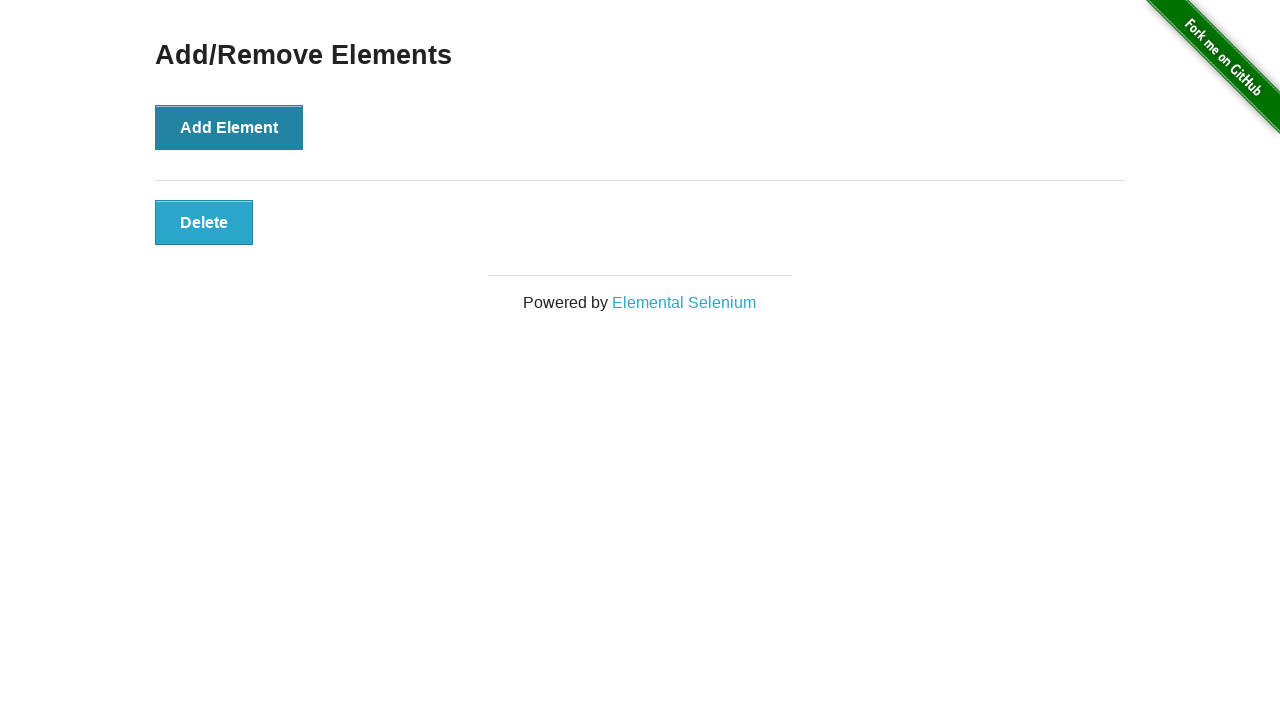

Clicked the Delete button at (204, 222) on xpath=//*[text()='Delete']
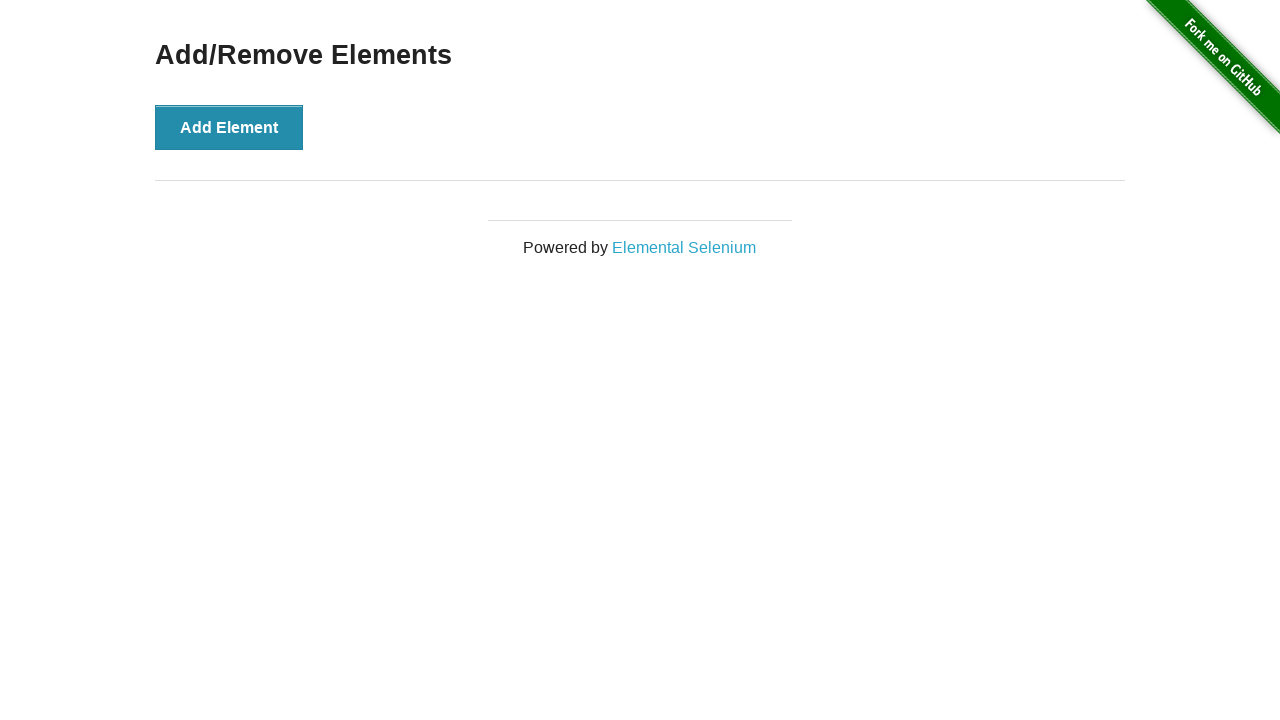

Located the 'Add/Remove Elements' heading
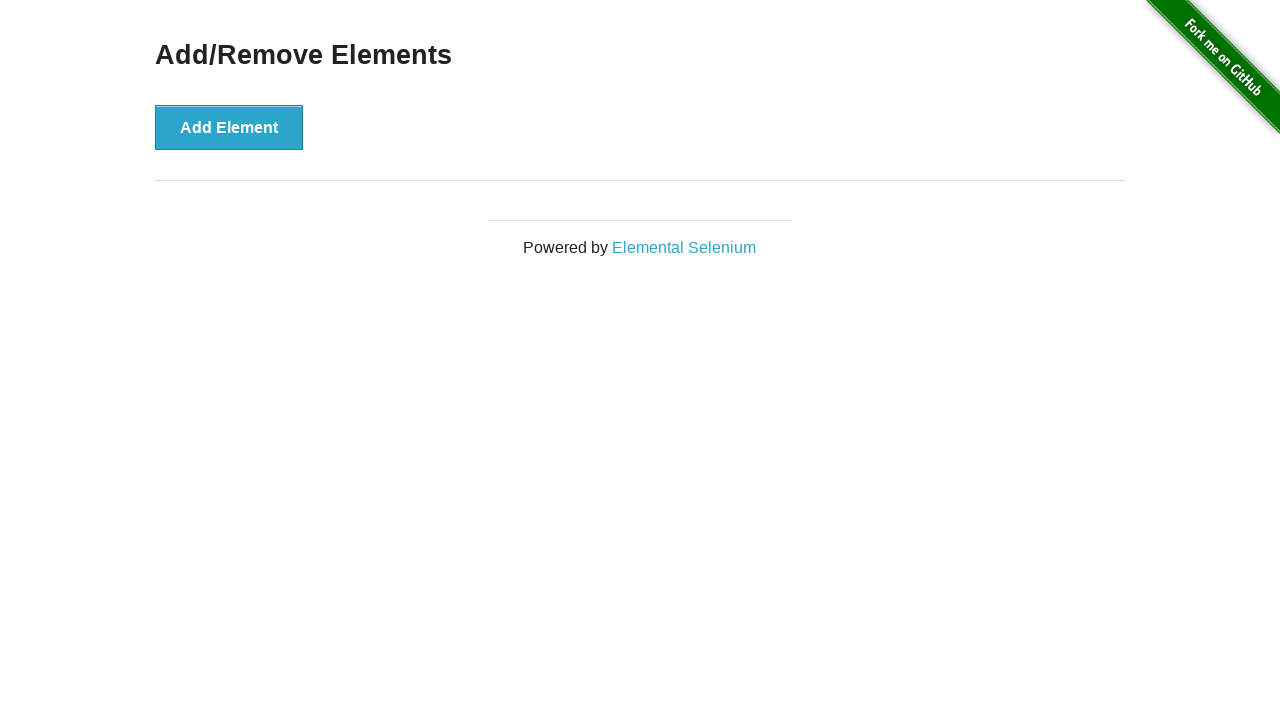

Verified 'Add/Remove Elements' heading is still visible after deleting element
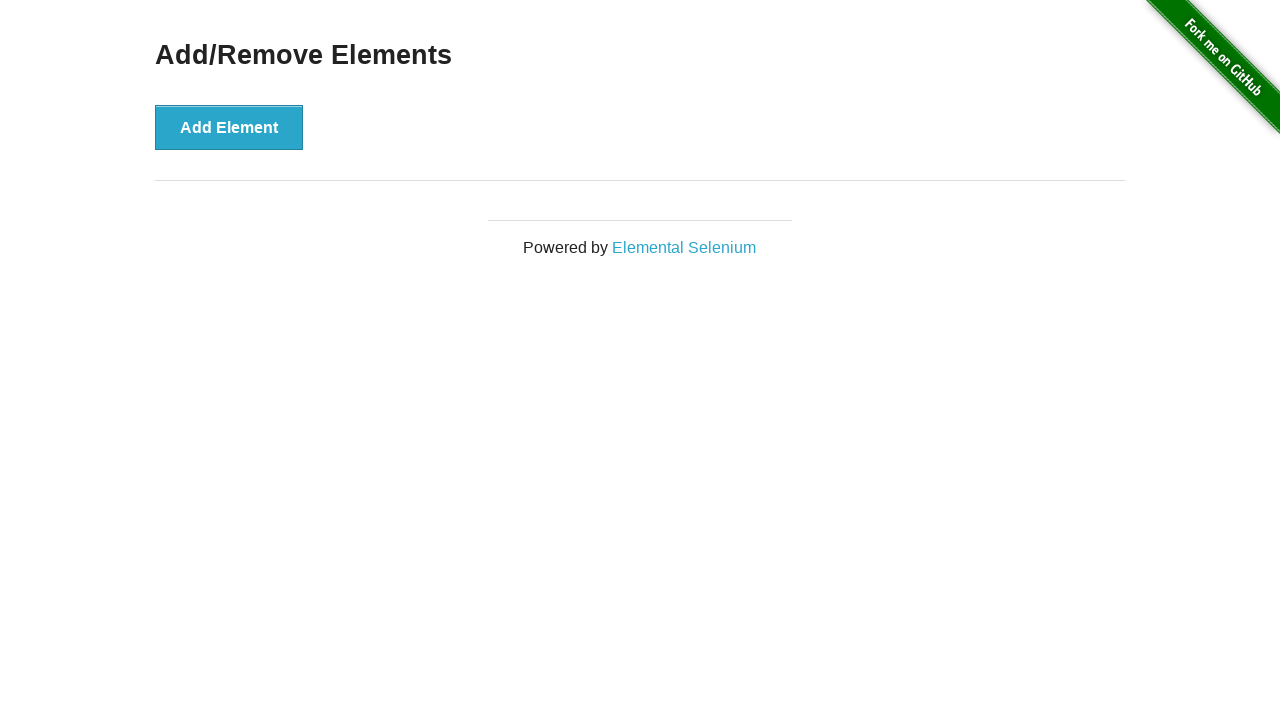

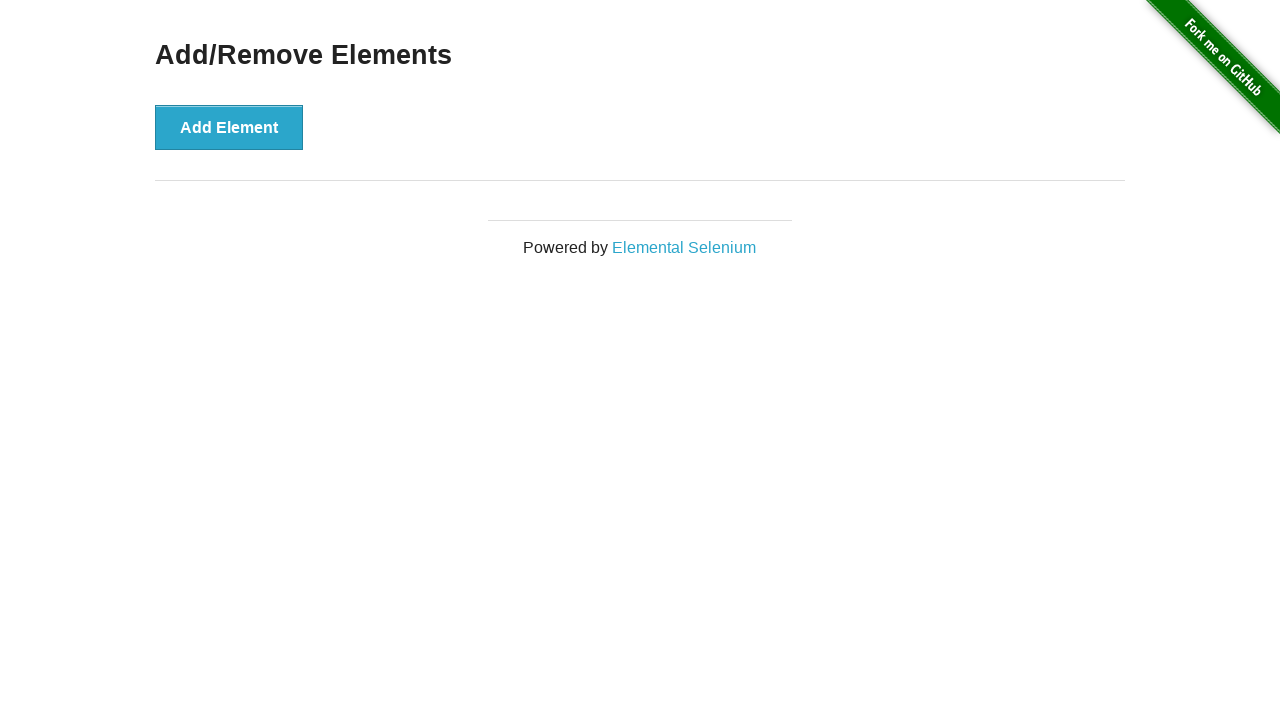